Tests the purchase flow on demoblaze.com by selecting a phone from the Phones category, adding it to cart, attempting to place an order without filling in customer details, and verifying that an alert appears requesting Name and Credit Card information.

Starting URL: https://www.demoblaze.com/index.html

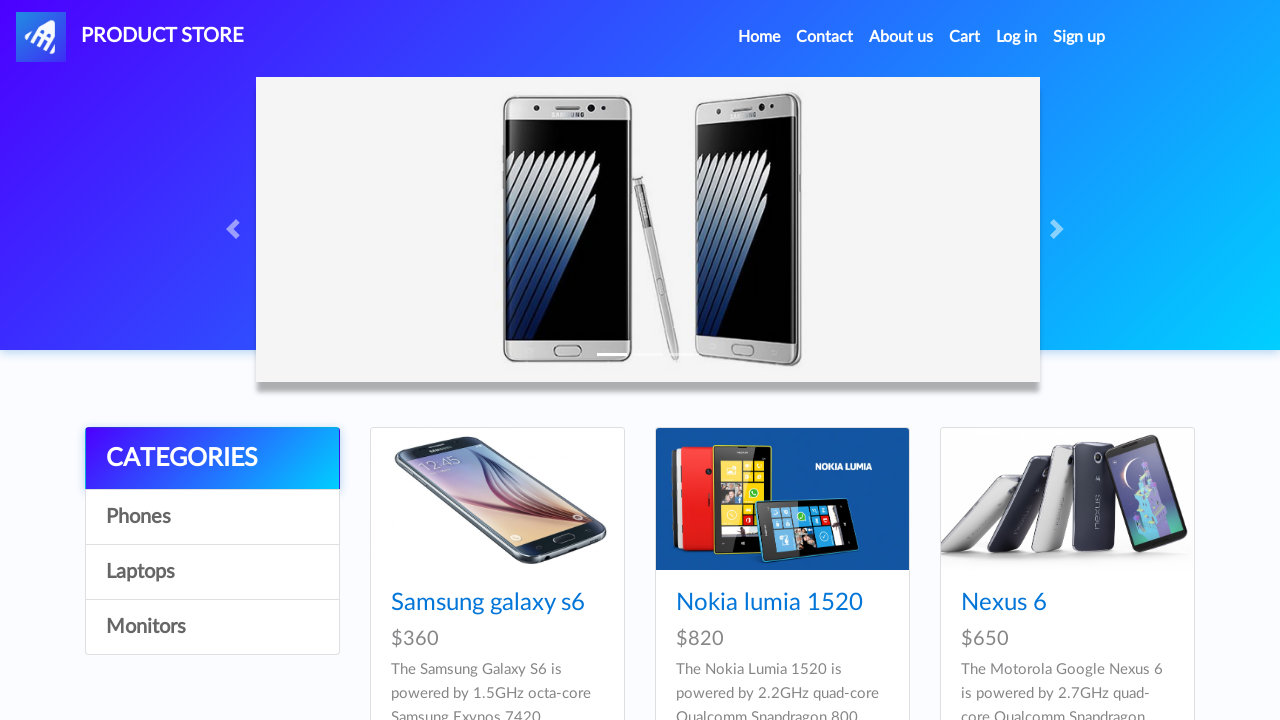

Clicked Phones category at (212, 517) on text=Phones
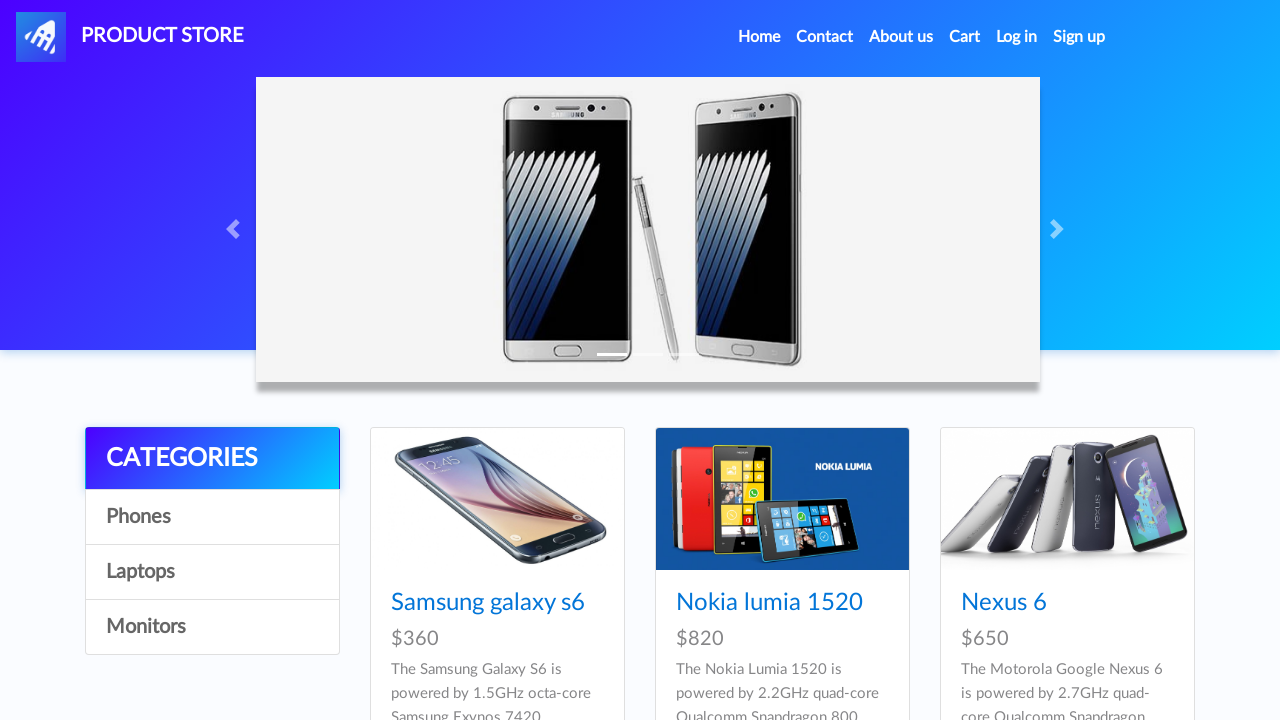

Samsung galaxy s6 phone selector loaded
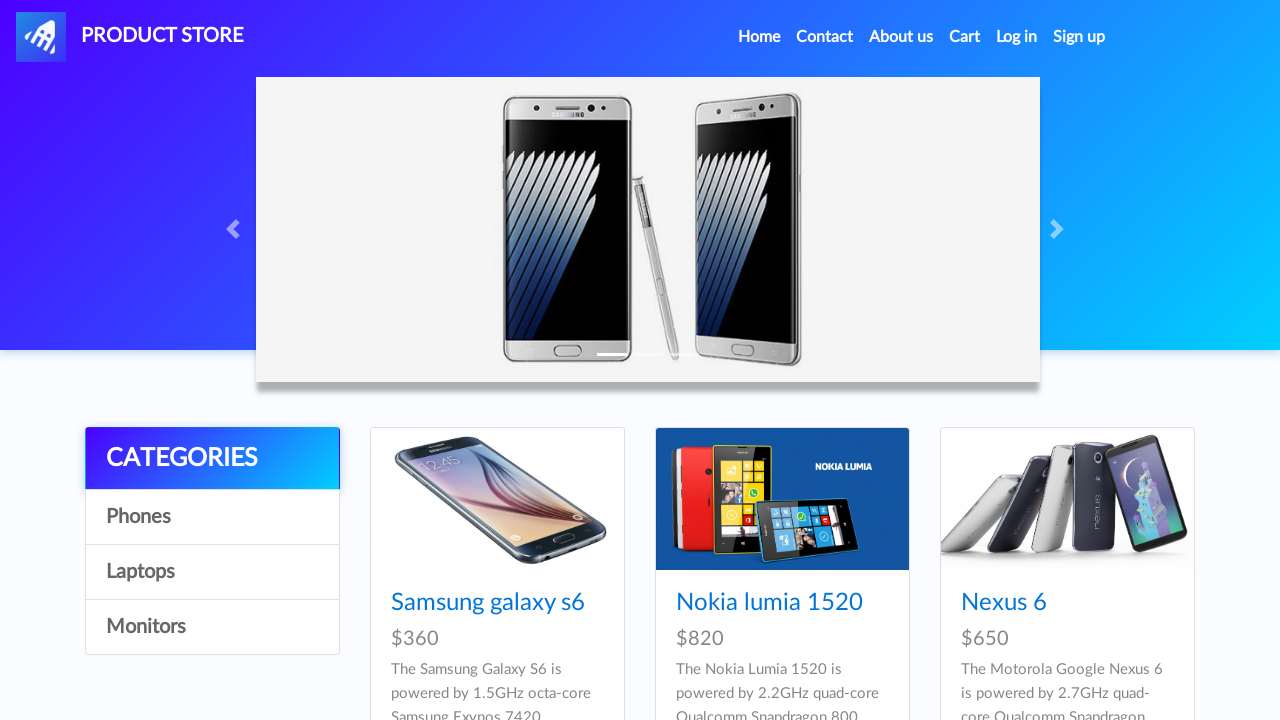

Clicked Samsung galaxy s6 phone at (488, 603) on a:has-text('Samsung galaxy s6')
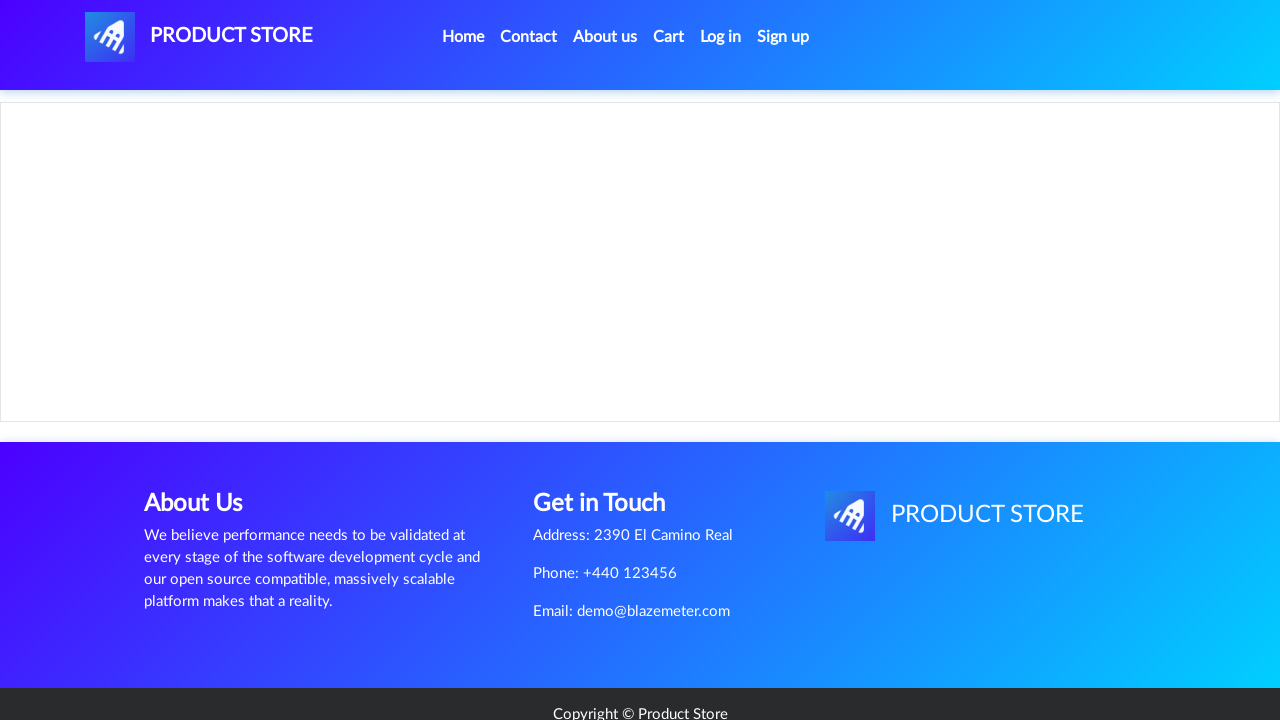

Add to cart button loaded
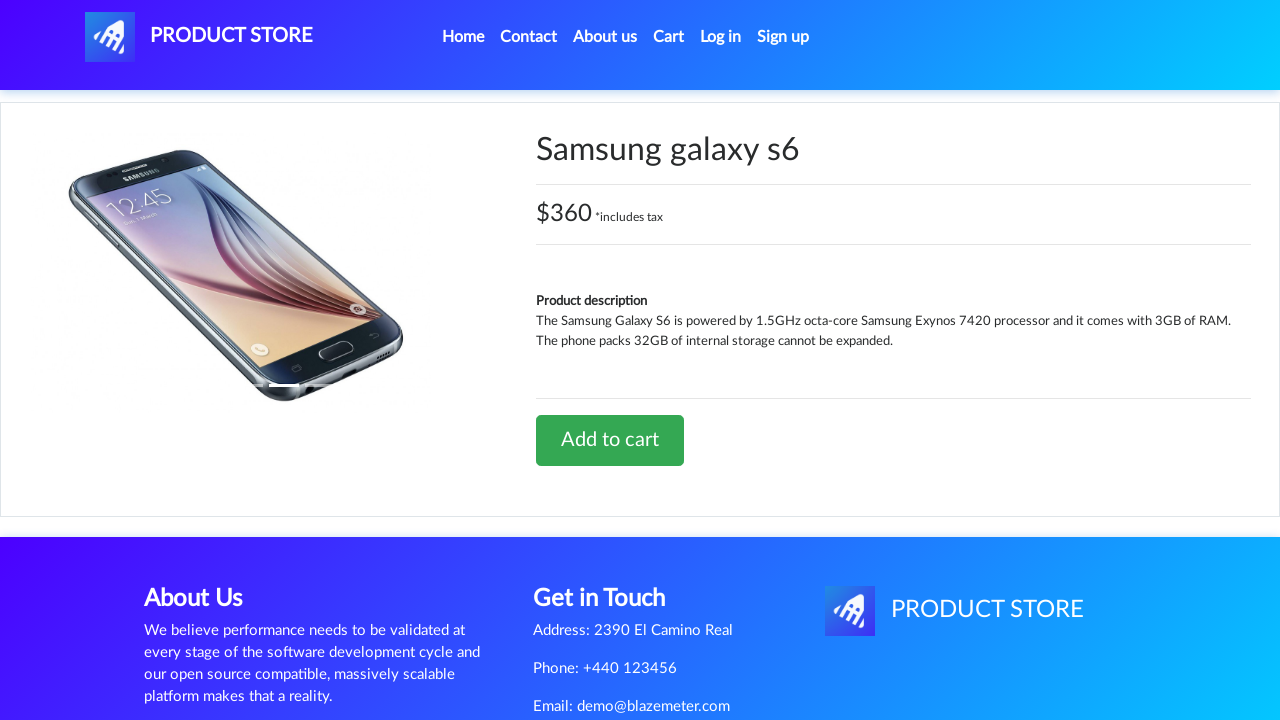

Clicked Add to cart button at (610, 440) on a:has-text('Add to cart')
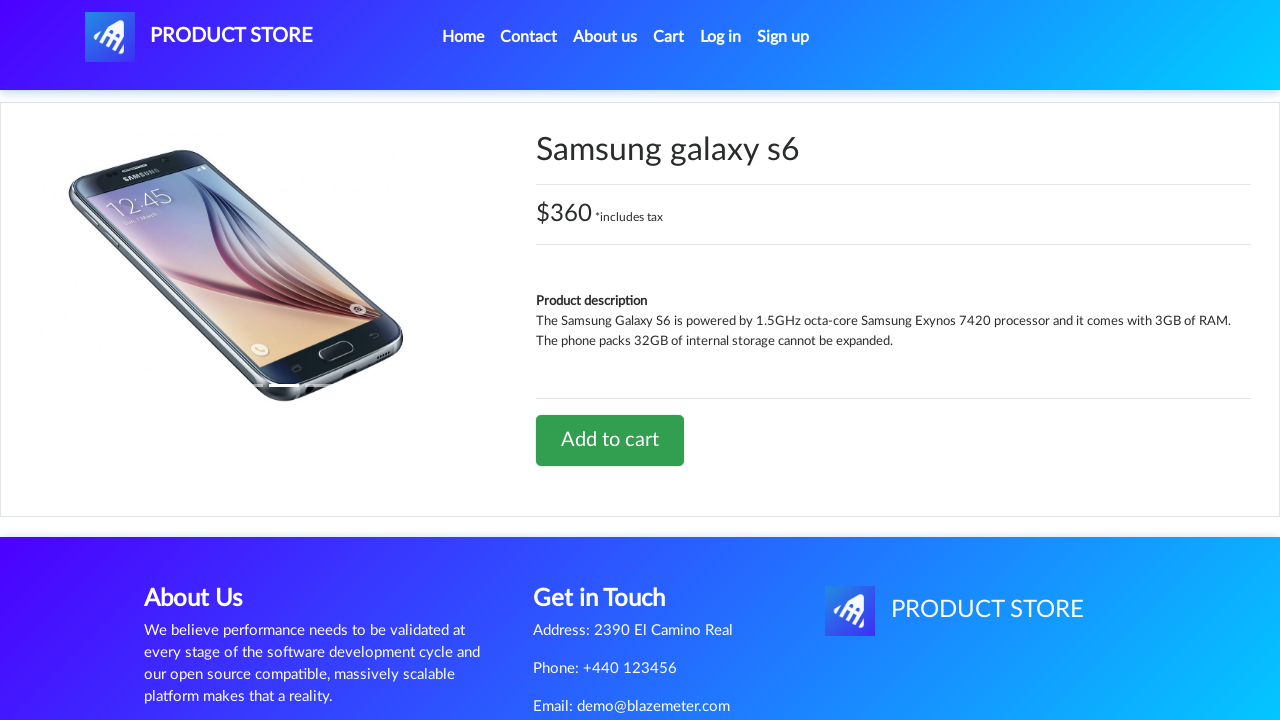

Set up dialog handler for add to cart confirmation
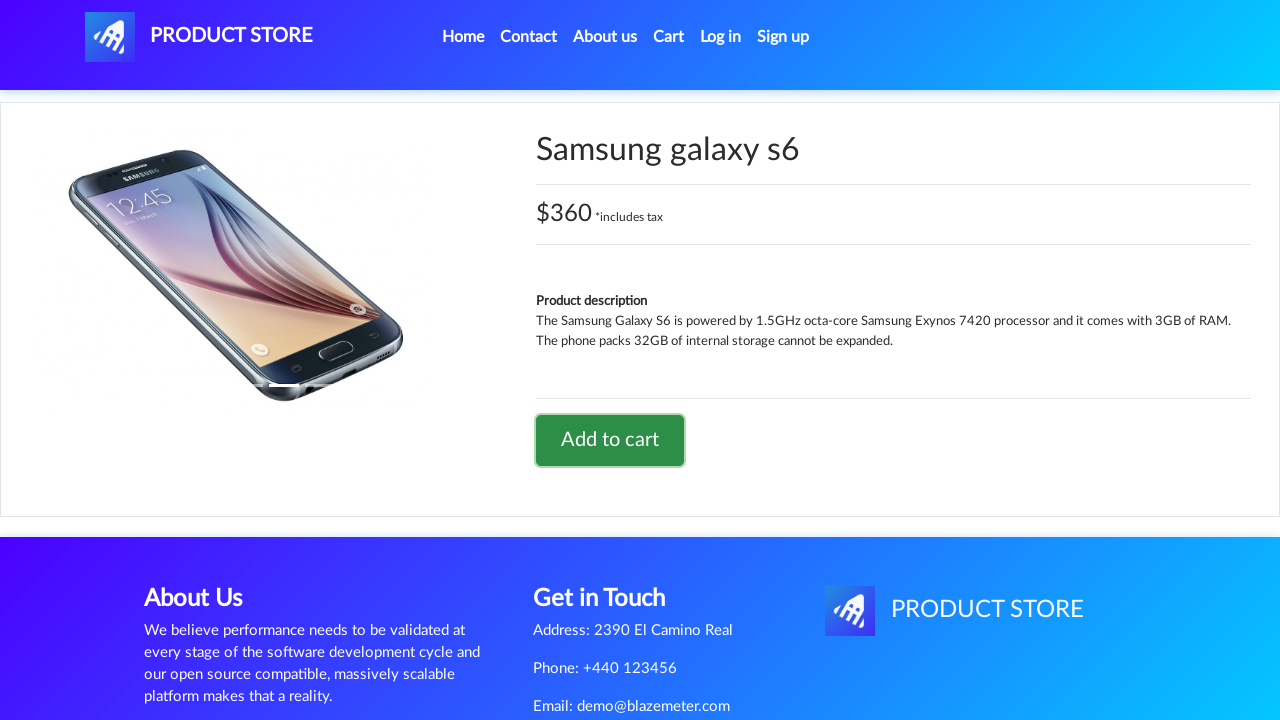

Waited 1 second for alert processing
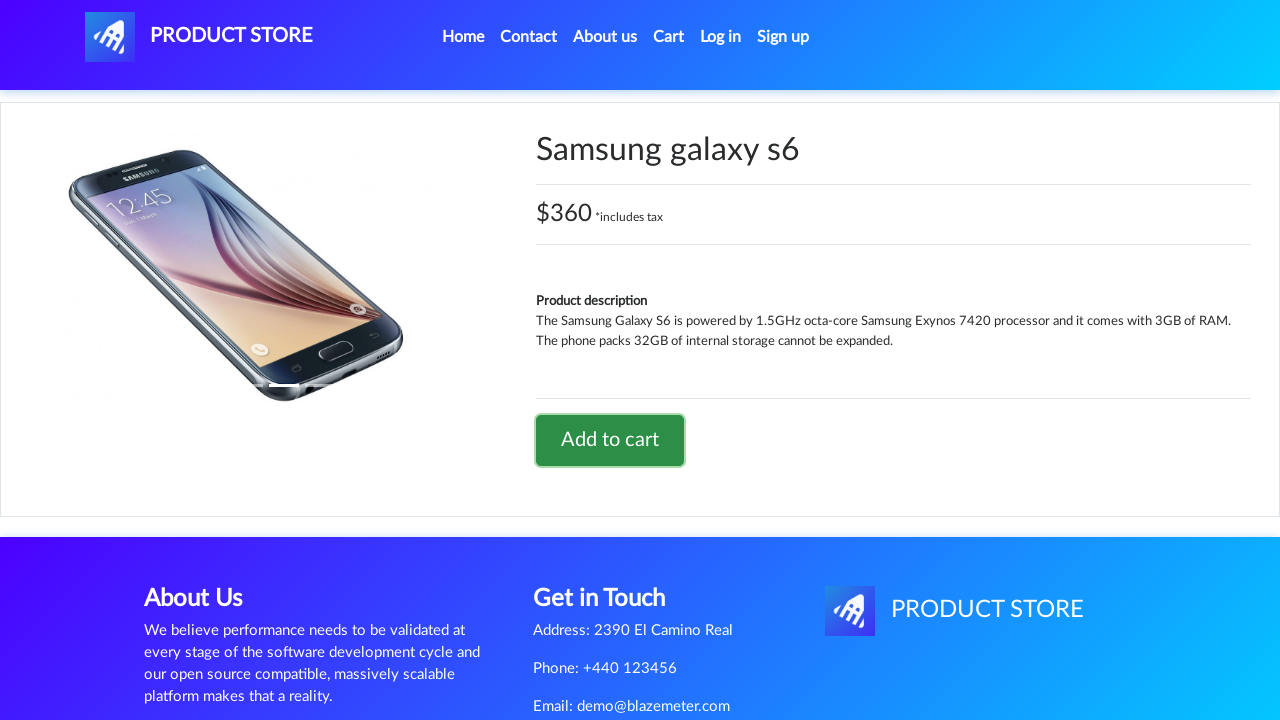

Clicked cart button to navigate to shopping cart at (669, 37) on #cartur
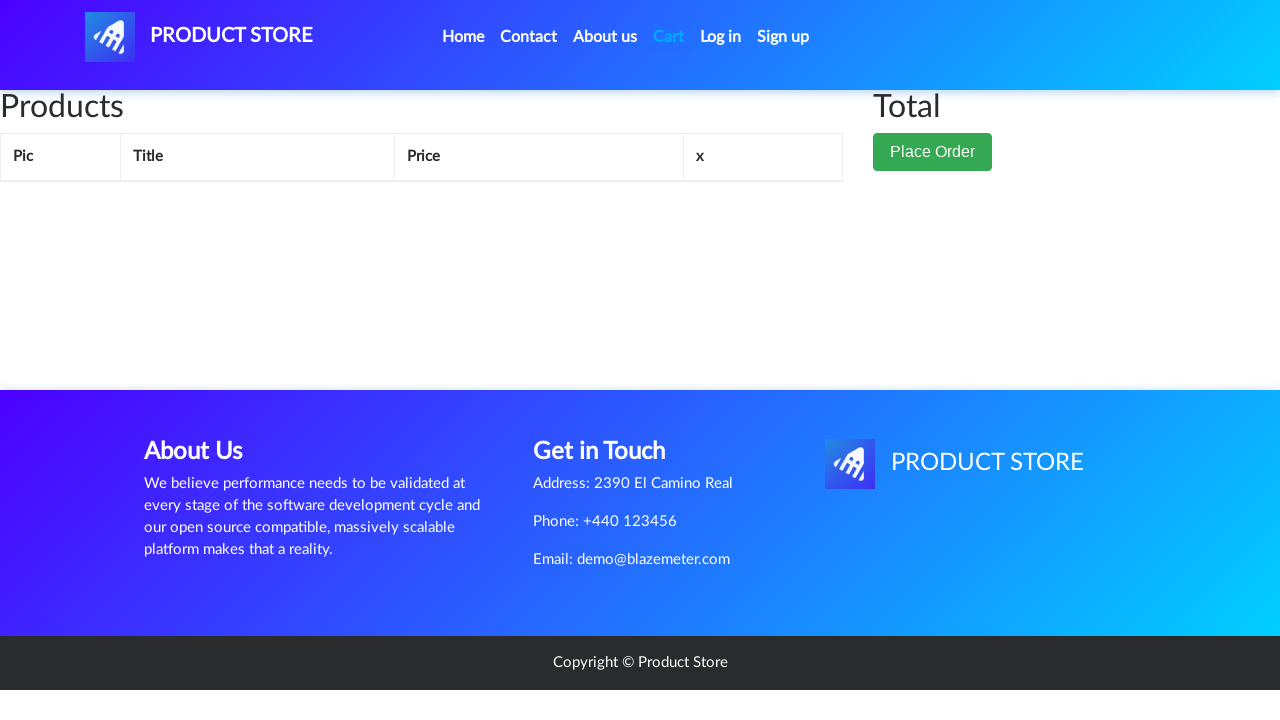

Cart loaded and item verified in cart table
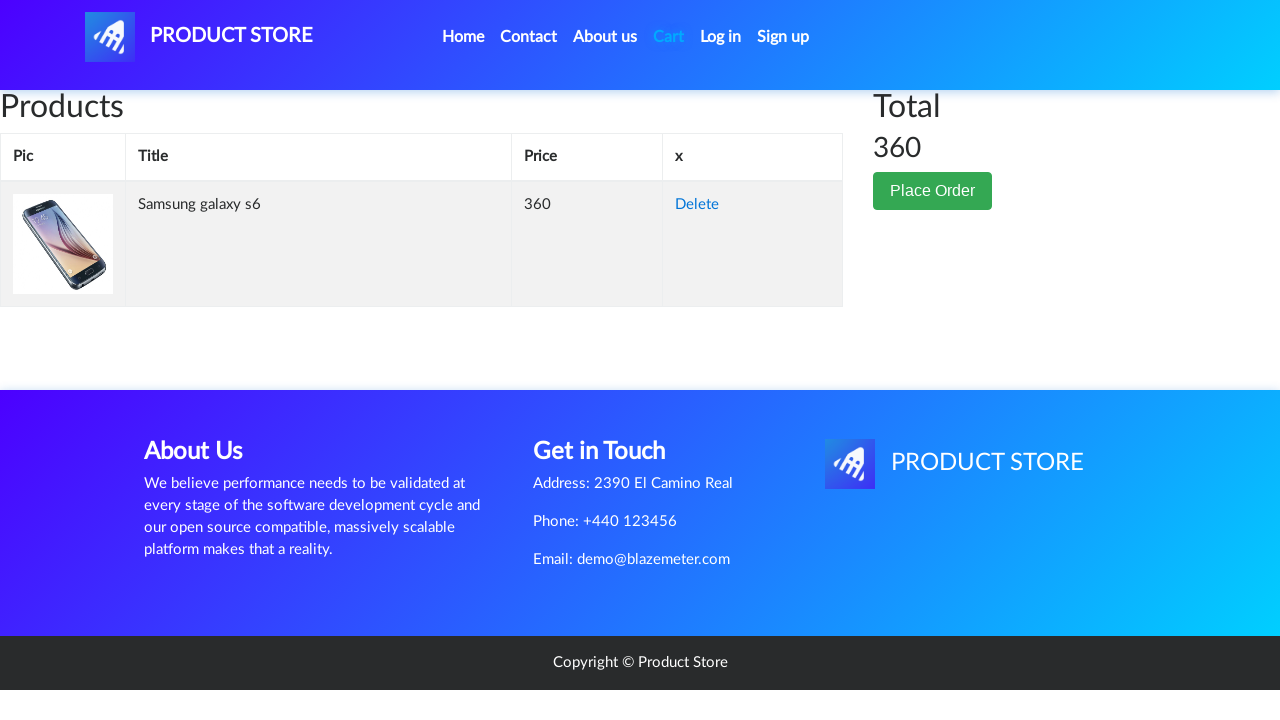

Place Order button loaded
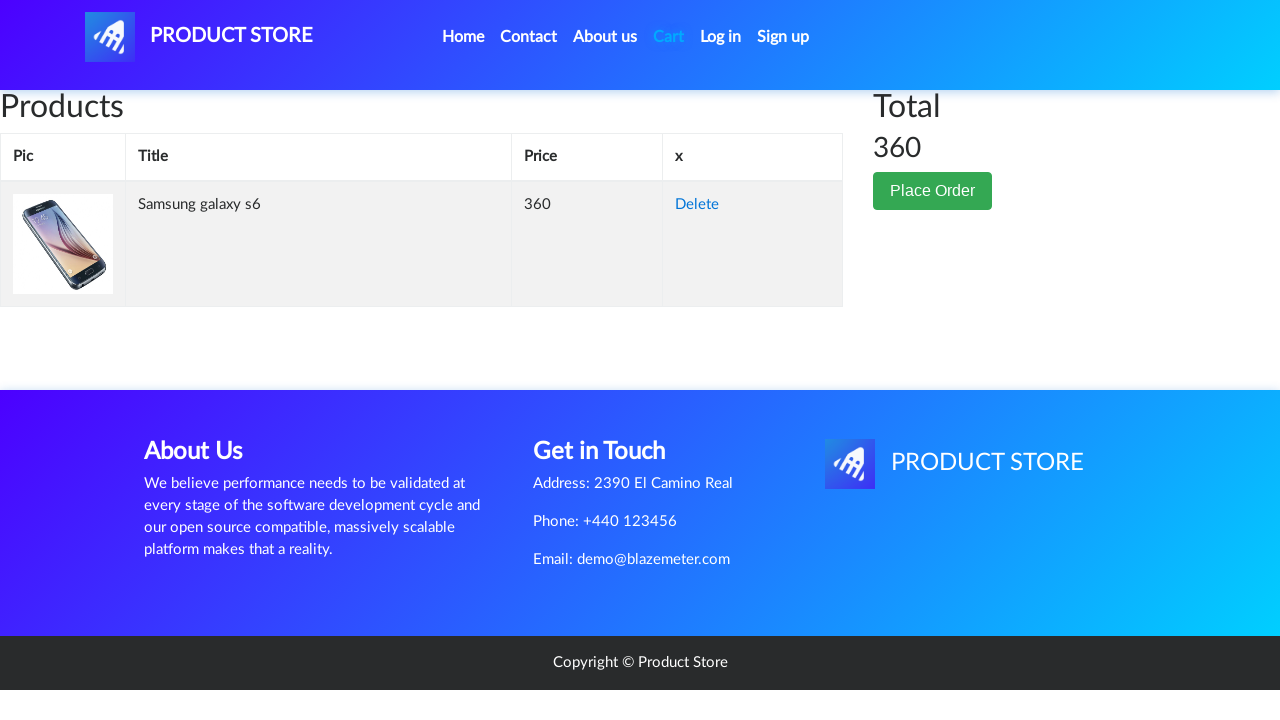

Clicked Place Order button at (933, 191) on button:has-text('Place Order')
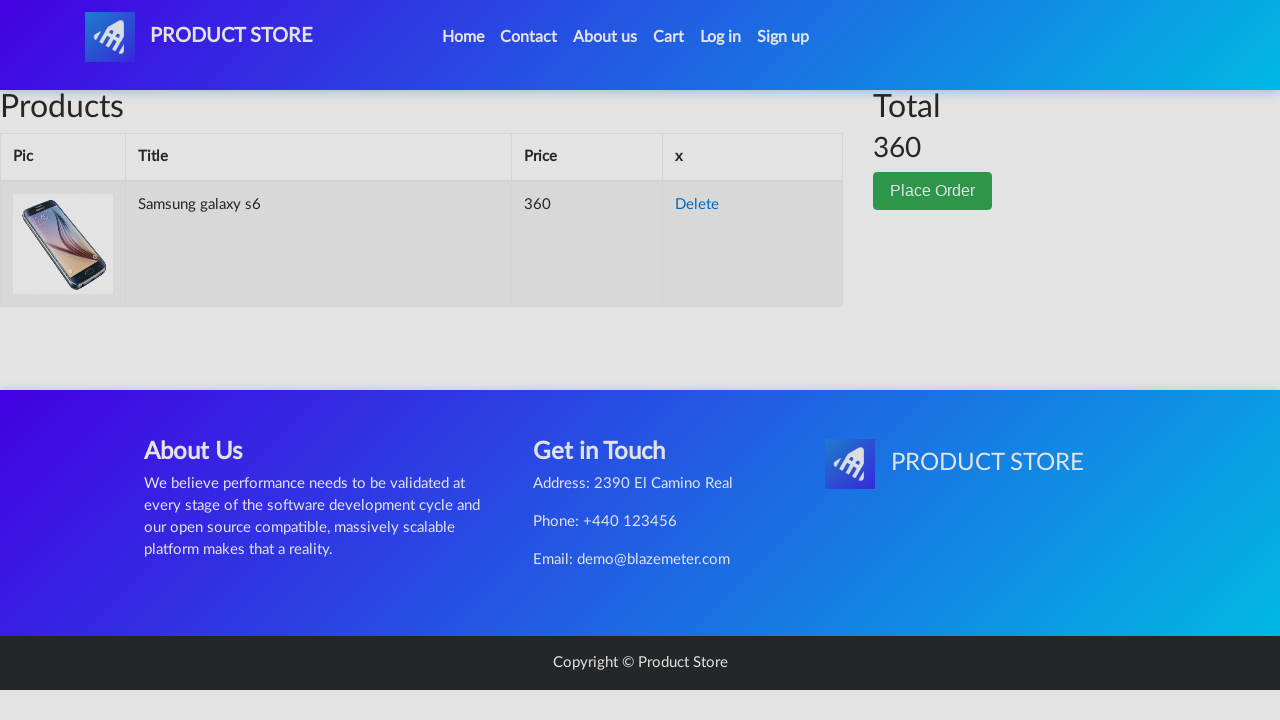

Purchase button loaded in order form
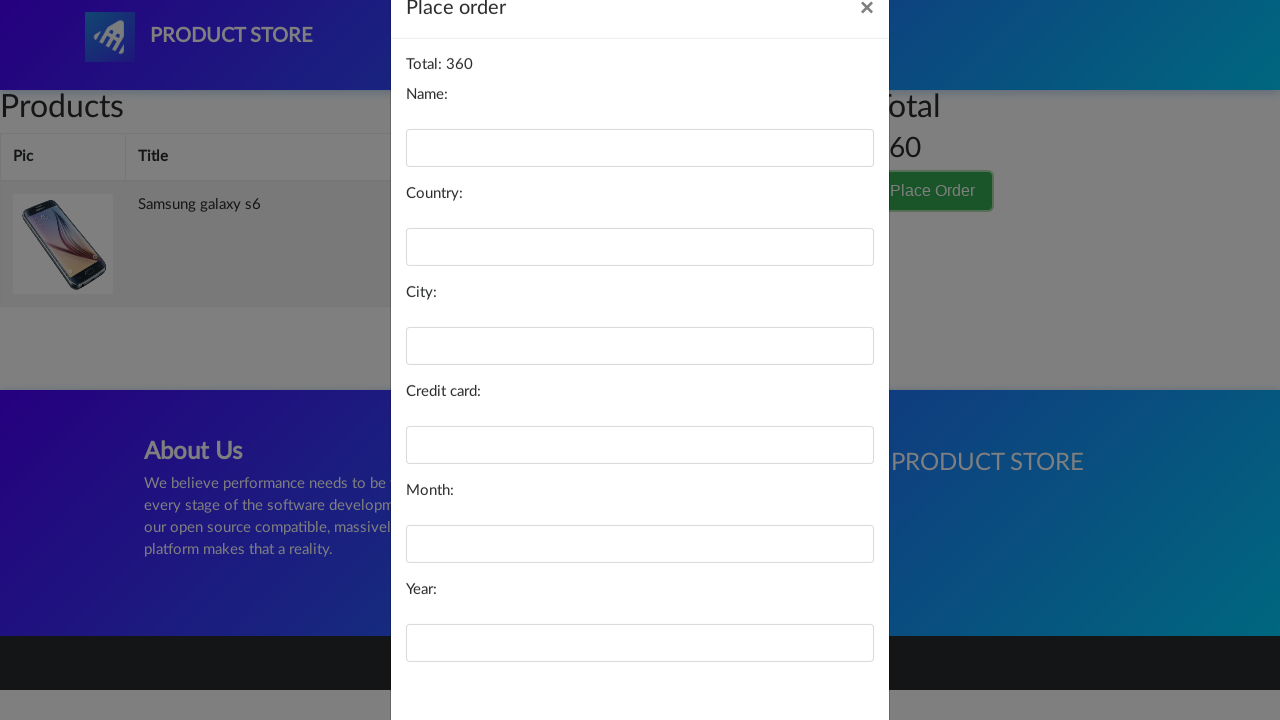

Set up dialog handler to capture validation alert
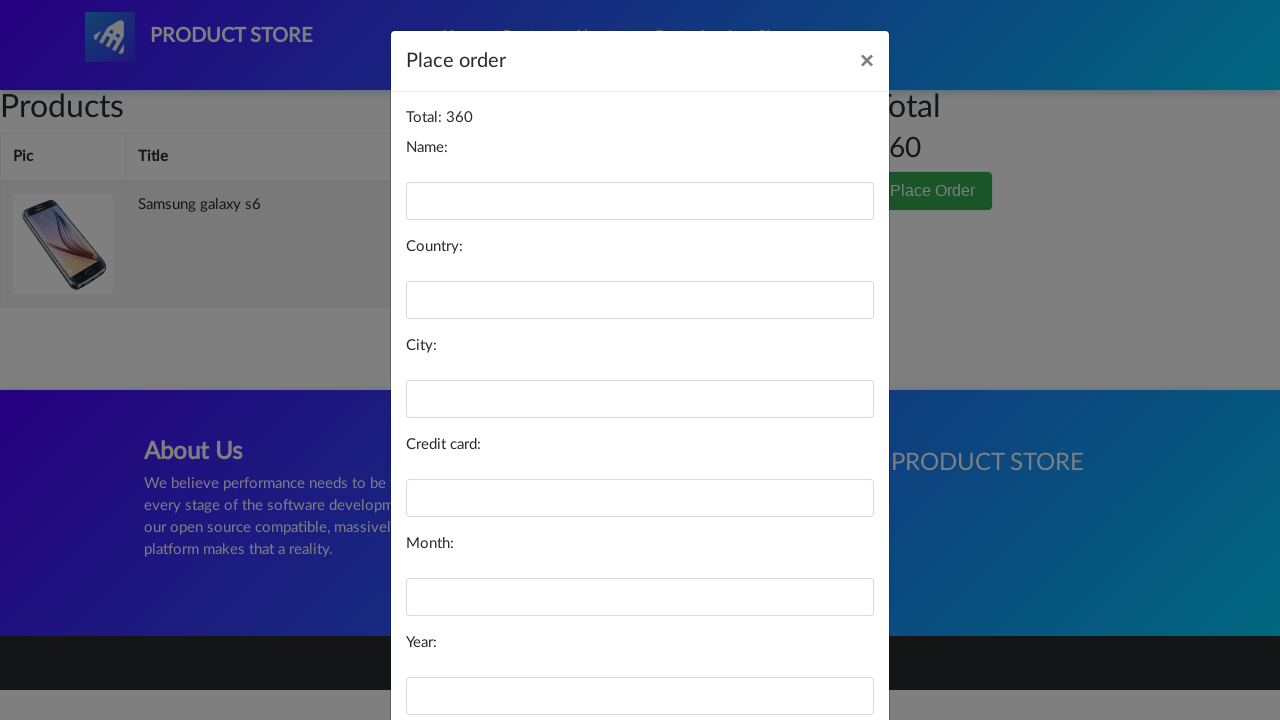

Clicked Purchase button without filling customer details at (823, 655) on button:has-text('Purchase')
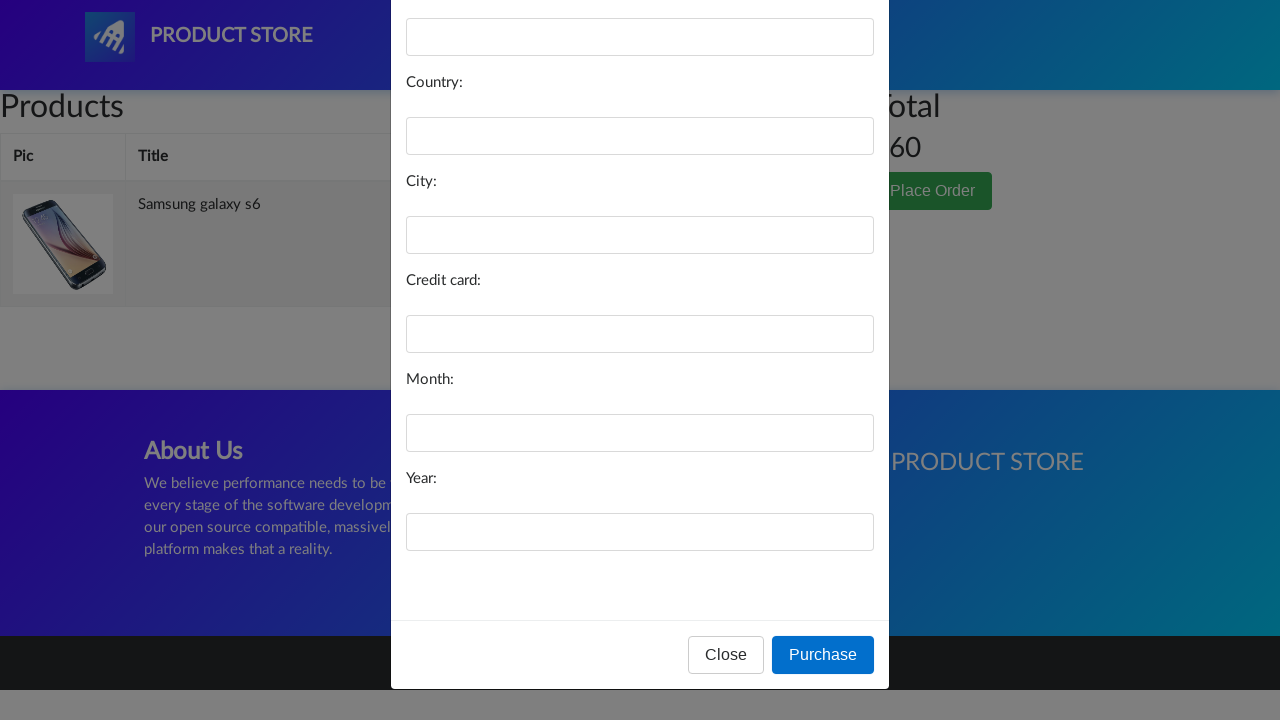

Waited 1 second for validation alert to be processed
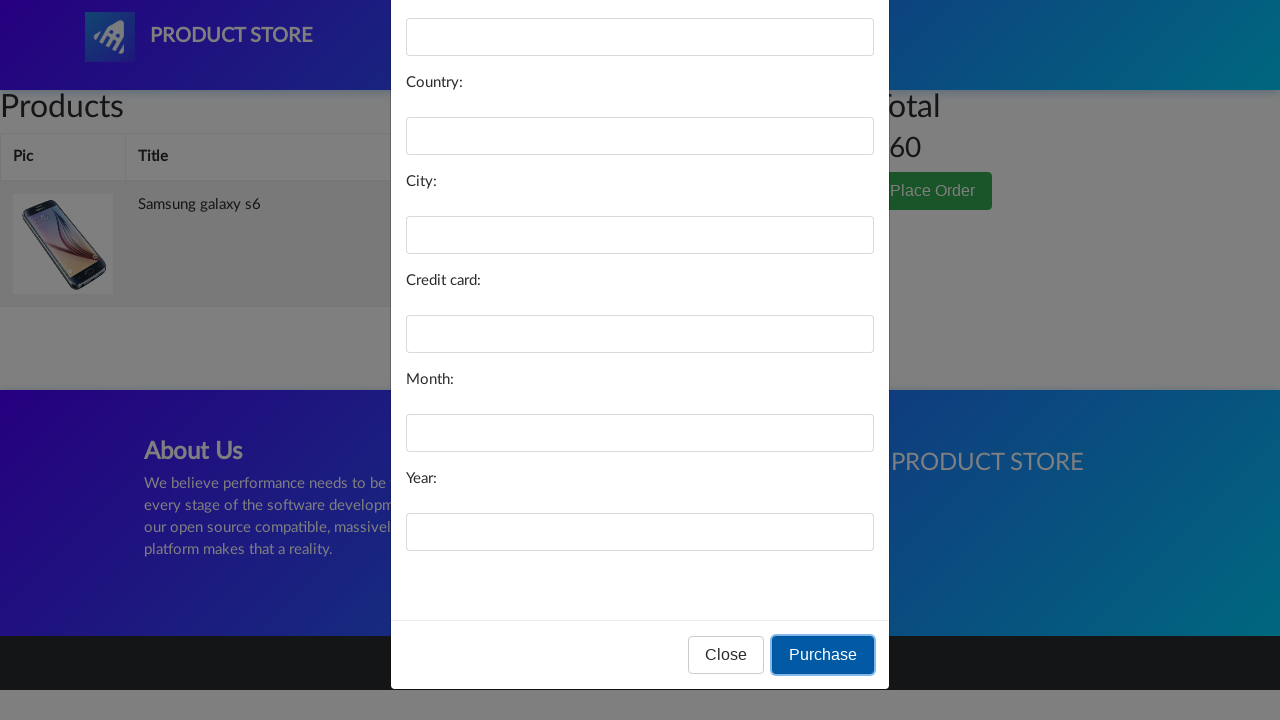

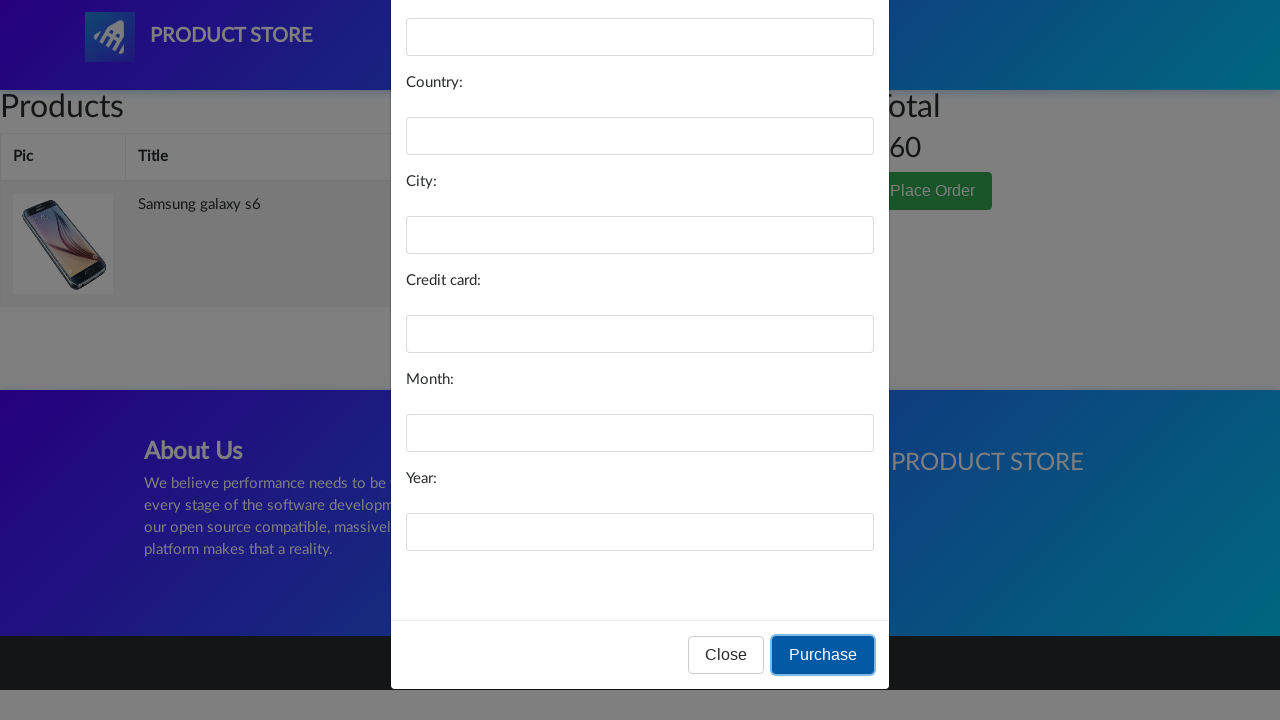